Tests JavaScript confirmation dialog handling by clicking a button that triggers a confirm alert, dismissing it, and verifying the resulting text

Starting URL: https://www.w3schools.com/js/tryit.asp?filename=tryjs_confirm

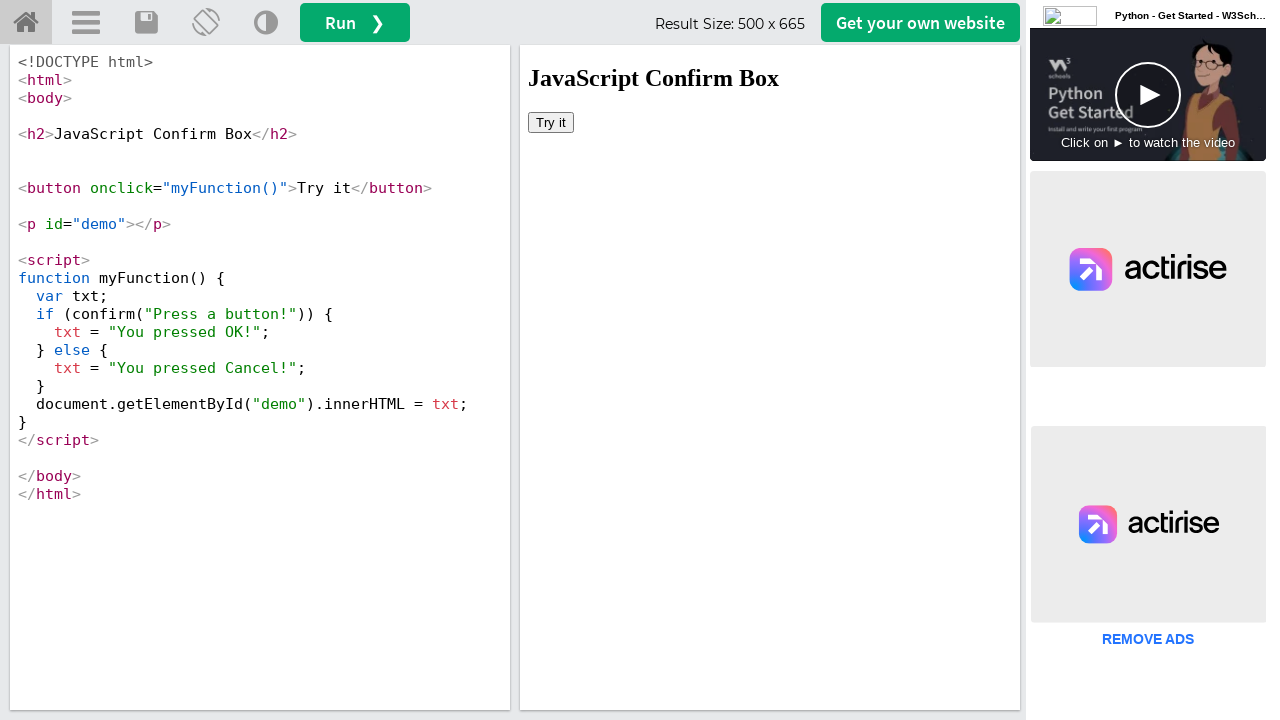

Located iframe containing the demo
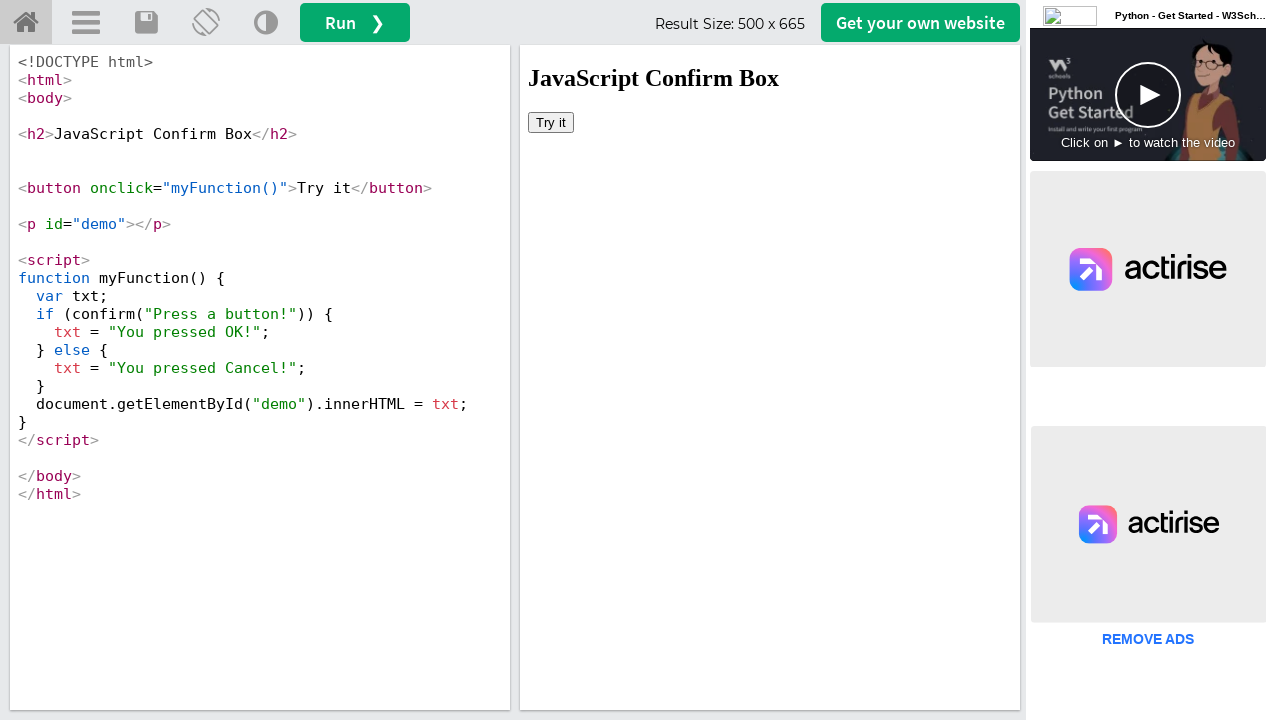

Clicked 'Try it' button to trigger confirmation dialog at (551, 122) on iframe[id='iframeResult'] >> internal:control=enter-frame >> button:has-text('Tr
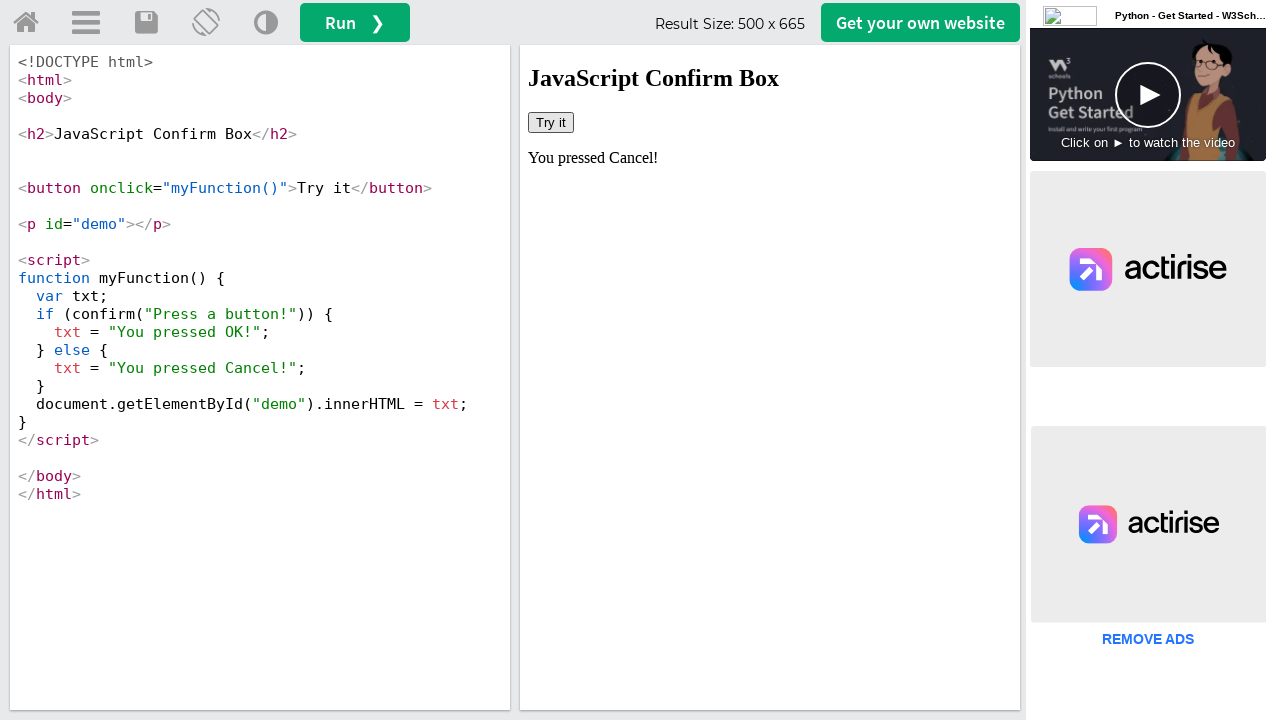

Set up dialog handler to dismiss confirmation alert
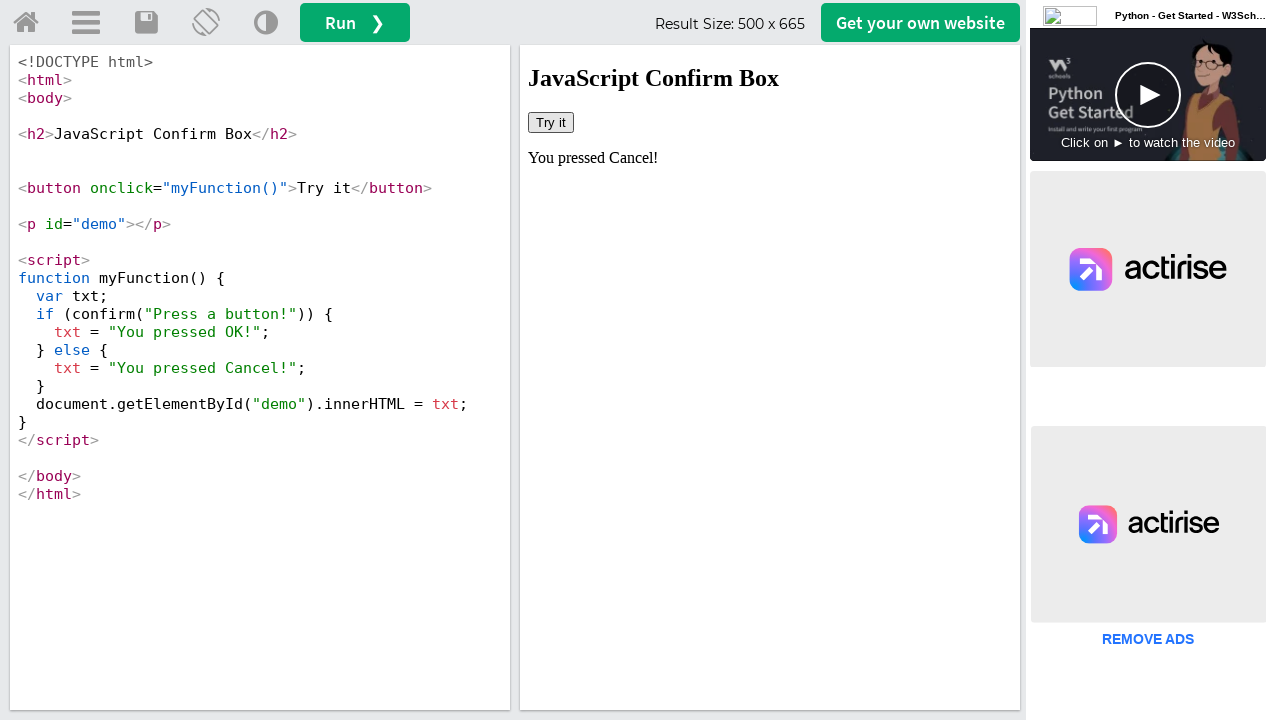

Clicked 'Try it' button again to trigger and dismiss confirmation dialog at (551, 122) on iframe[id='iframeResult'] >> internal:control=enter-frame >> button:has-text('Tr
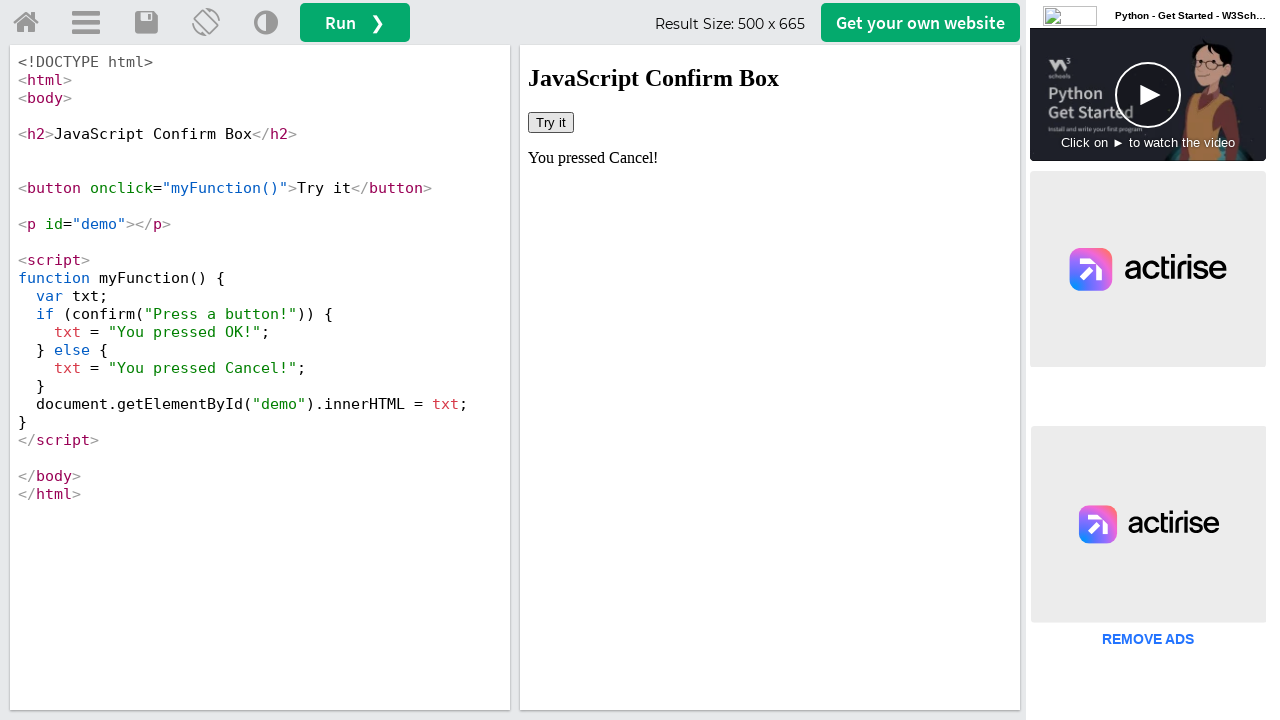

Retrieved result text: 'You pressed Cancel!'
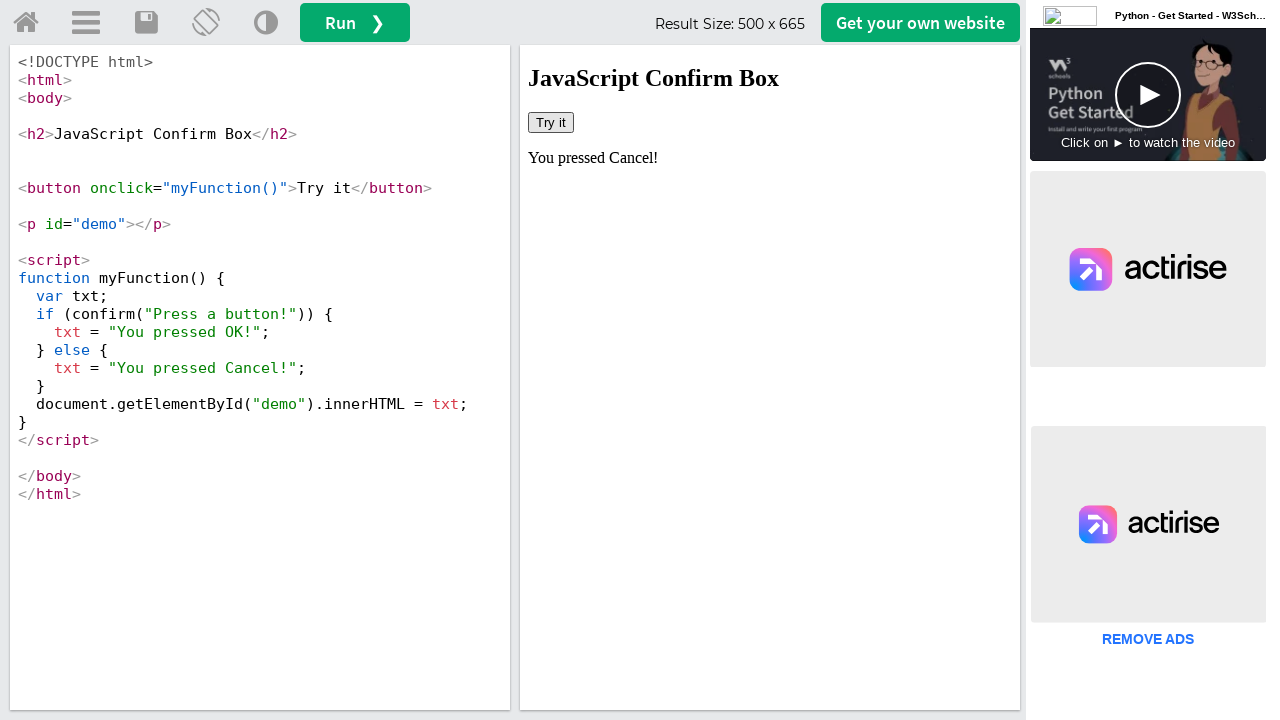

Printed result text to console: GetText=You pressed Cancel!
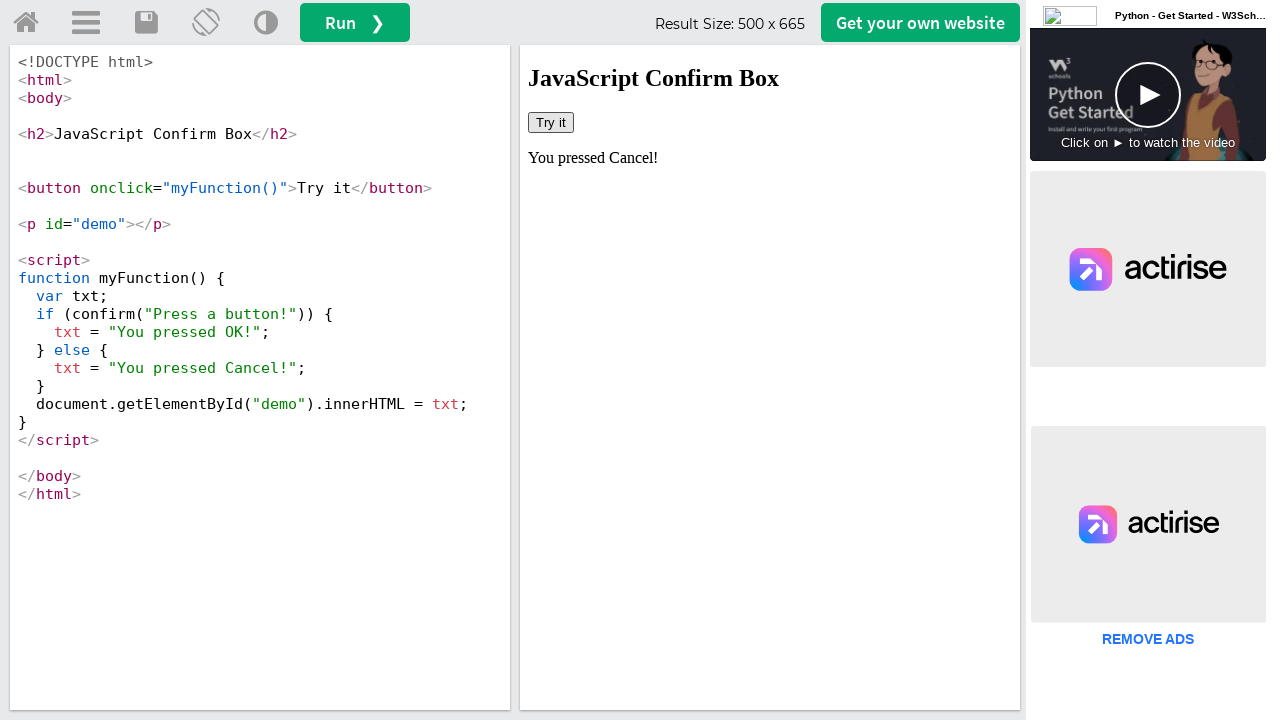

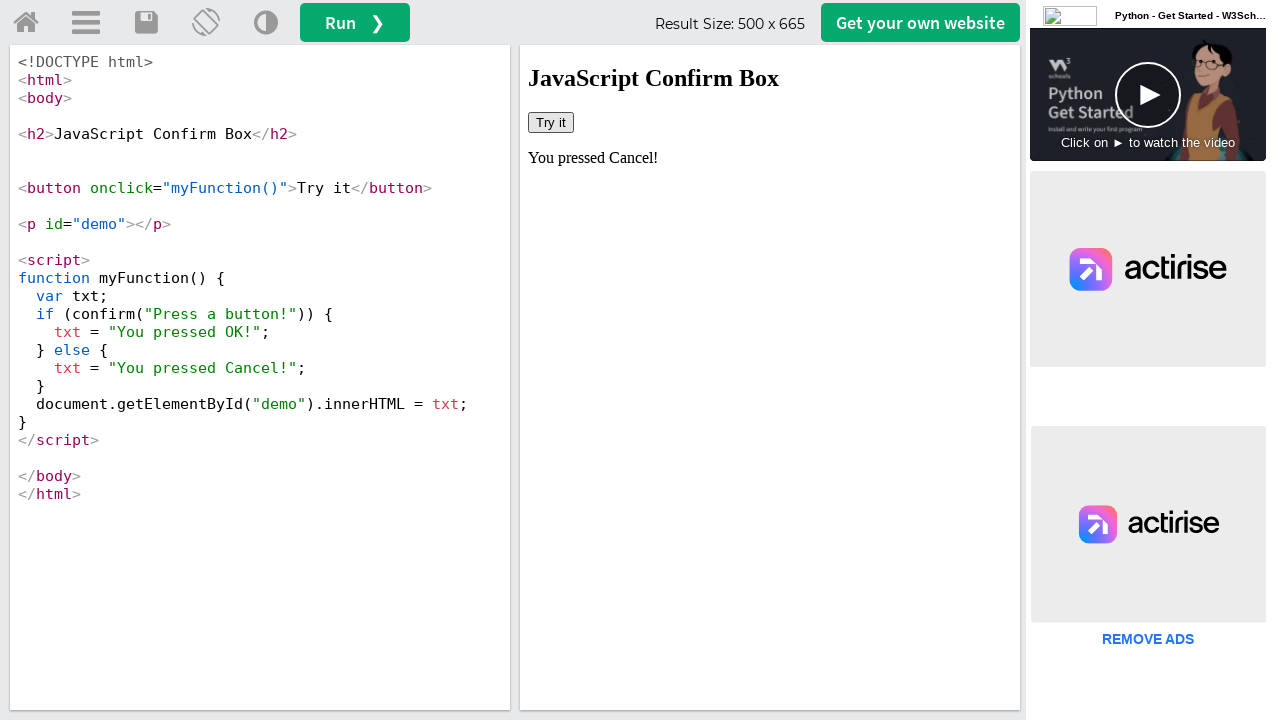